Tests XPath parent-child axis navigation by finding an input field via child axis and entering a name, then locating the parent div element

Starting URL: https://demoqa.com/text-box

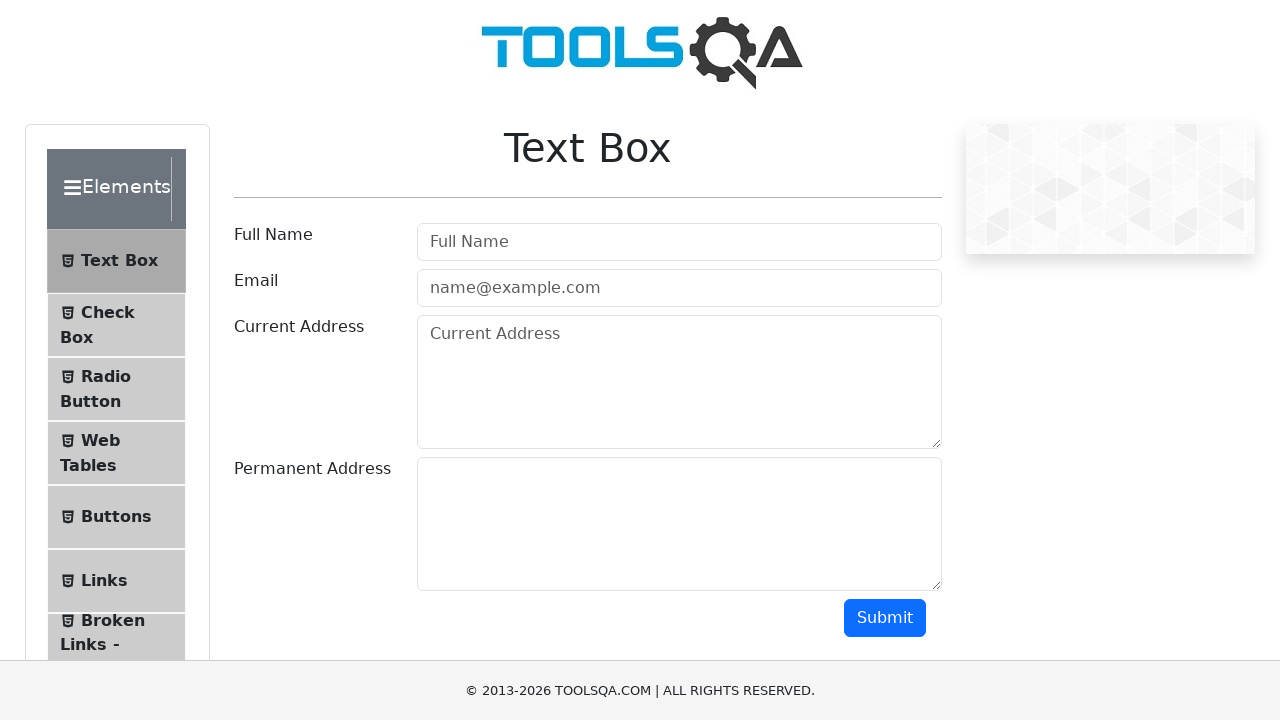

Filled Full Name input field with 'John Smith' using child axis XPath on //div[@class='col-md-9 col-sm-12']/child::input[@placeholder='Full Name']
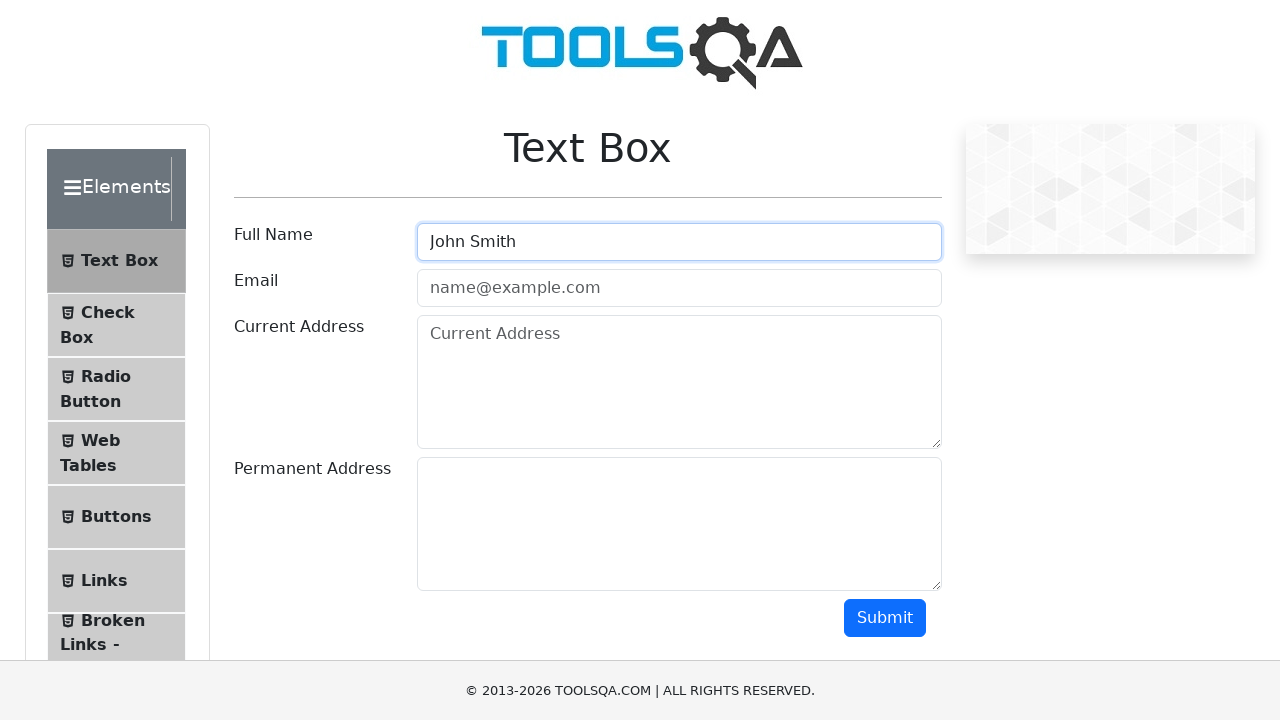

Verified parent div element exists using parent axis XPath
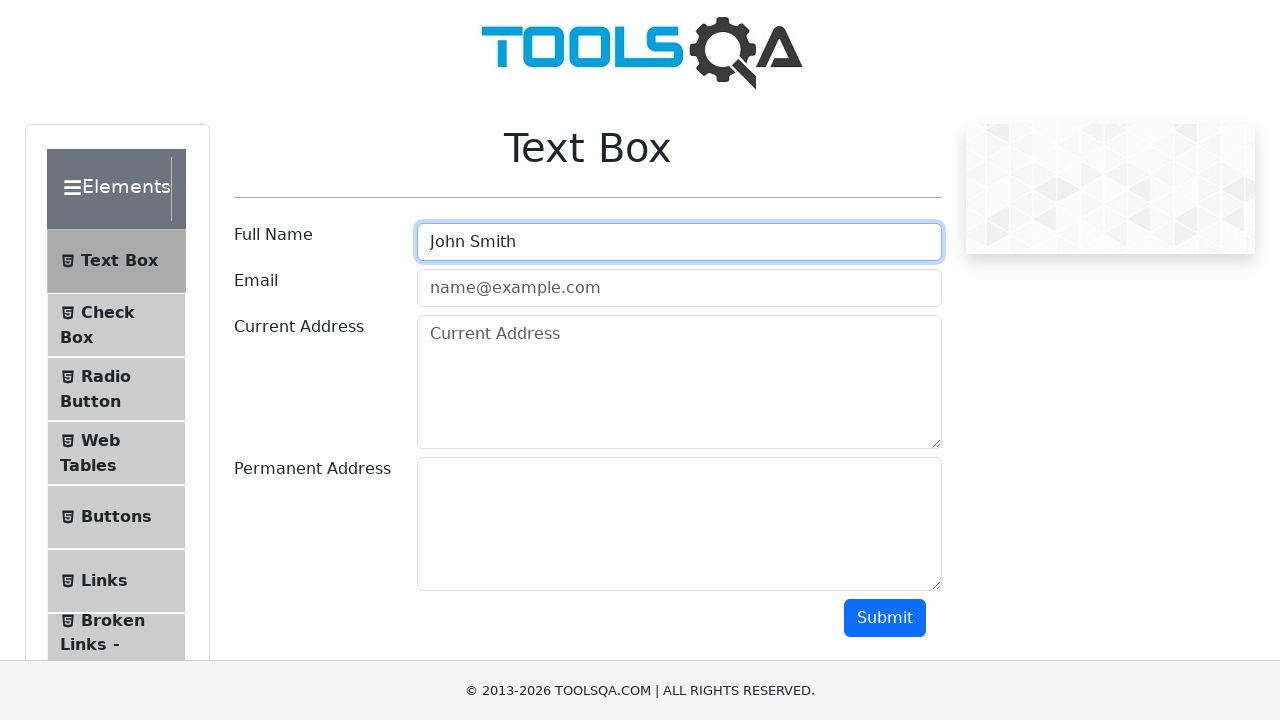

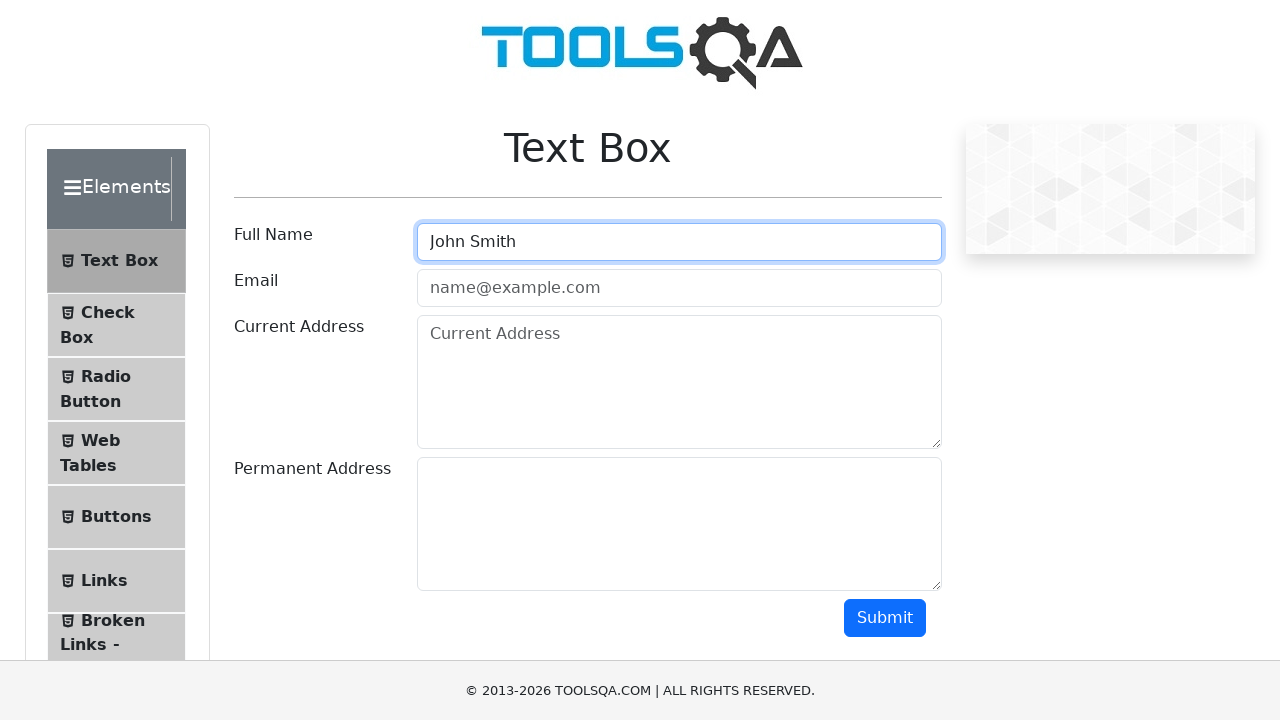